Tests date picker functionality on a bus booking website by clicking on the journey date field and selecting the 31st day from the calendar

Starting URL: https://www.apsrtconline.in/oprs-web/

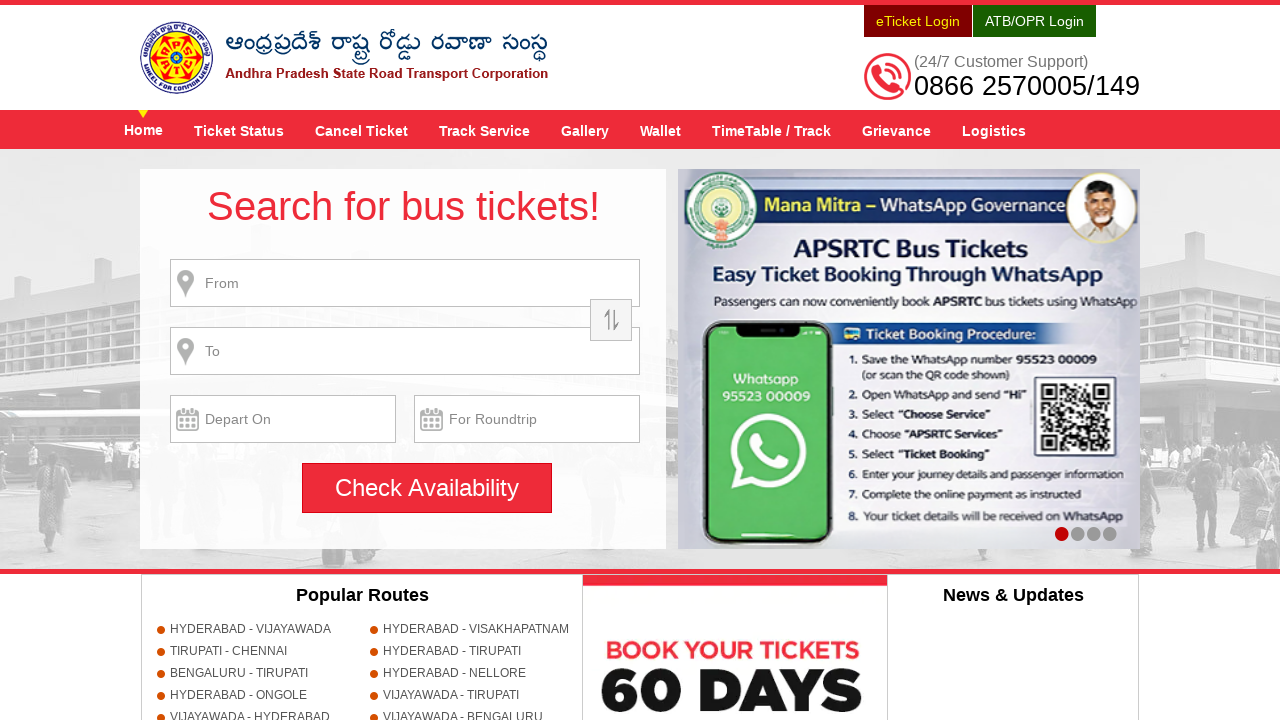

Clicked on journey date input field to open date picker at (283, 419) on input[name='txtJourneyDate']
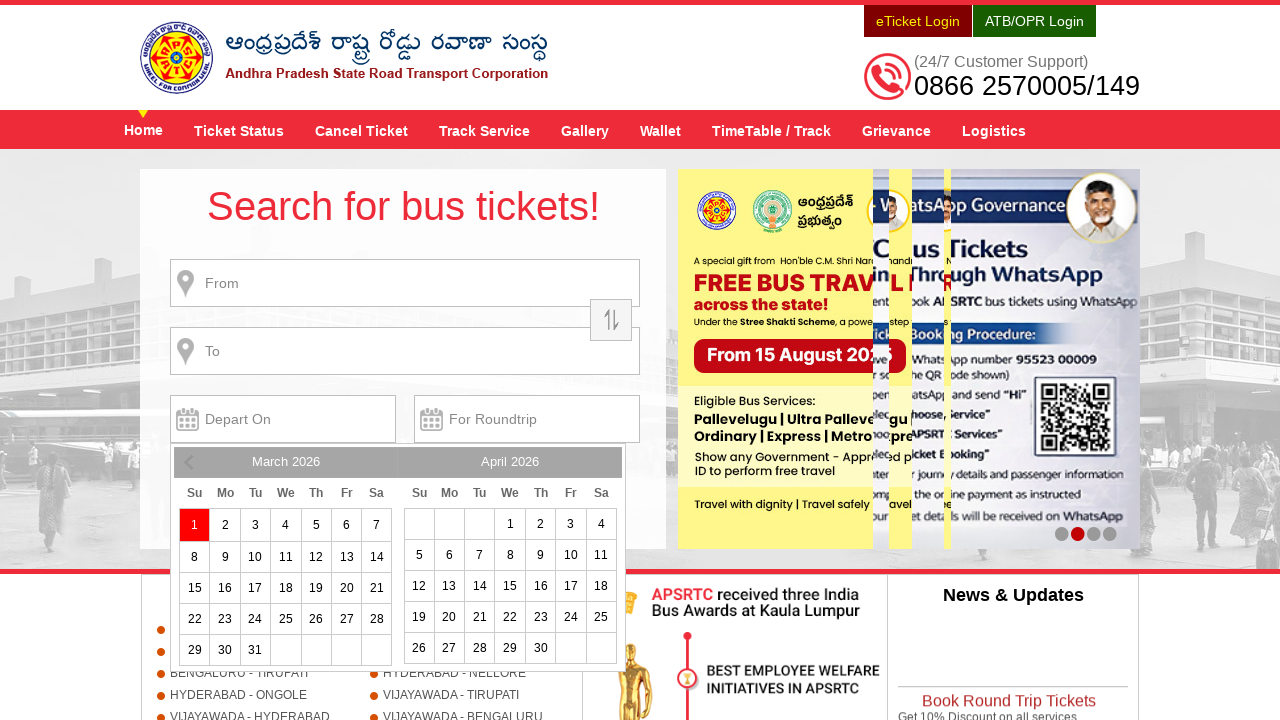

Calendar date picker appeared
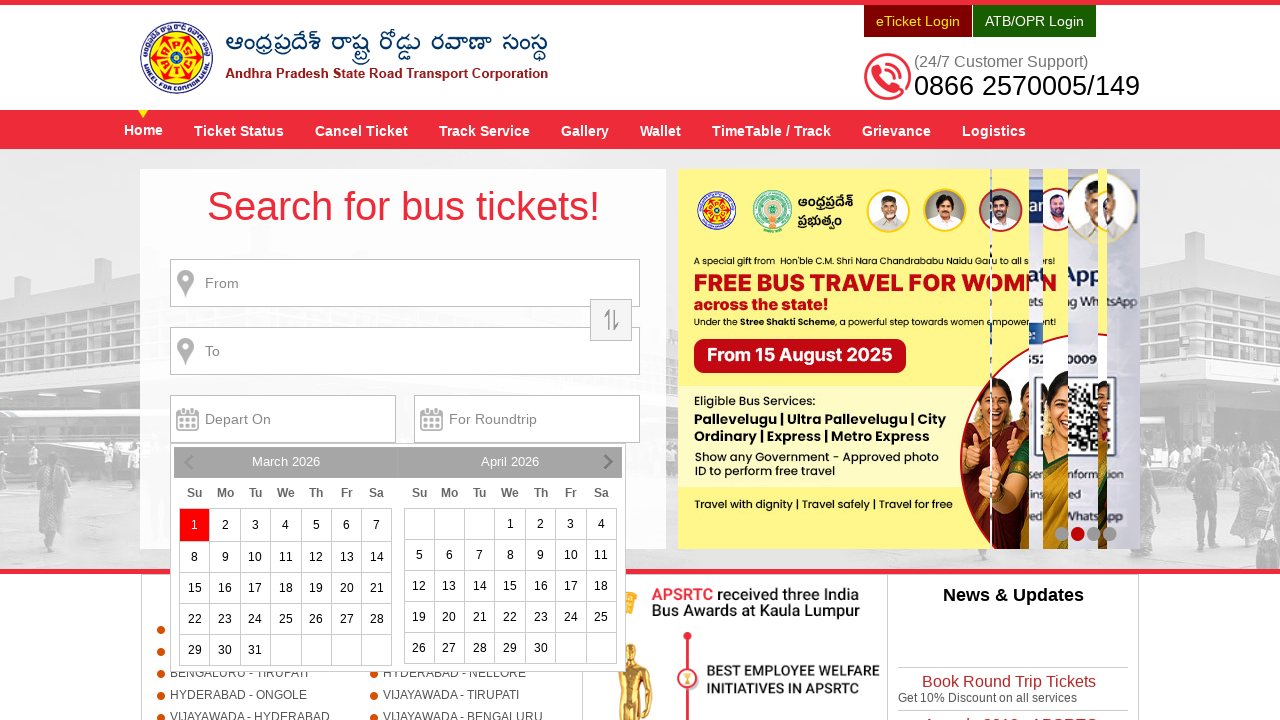

Selected the 31st day from the calendar at (255, 650) on (//table[@class='ui-datepicker-calendar'])[1]//td/a[text()='31']
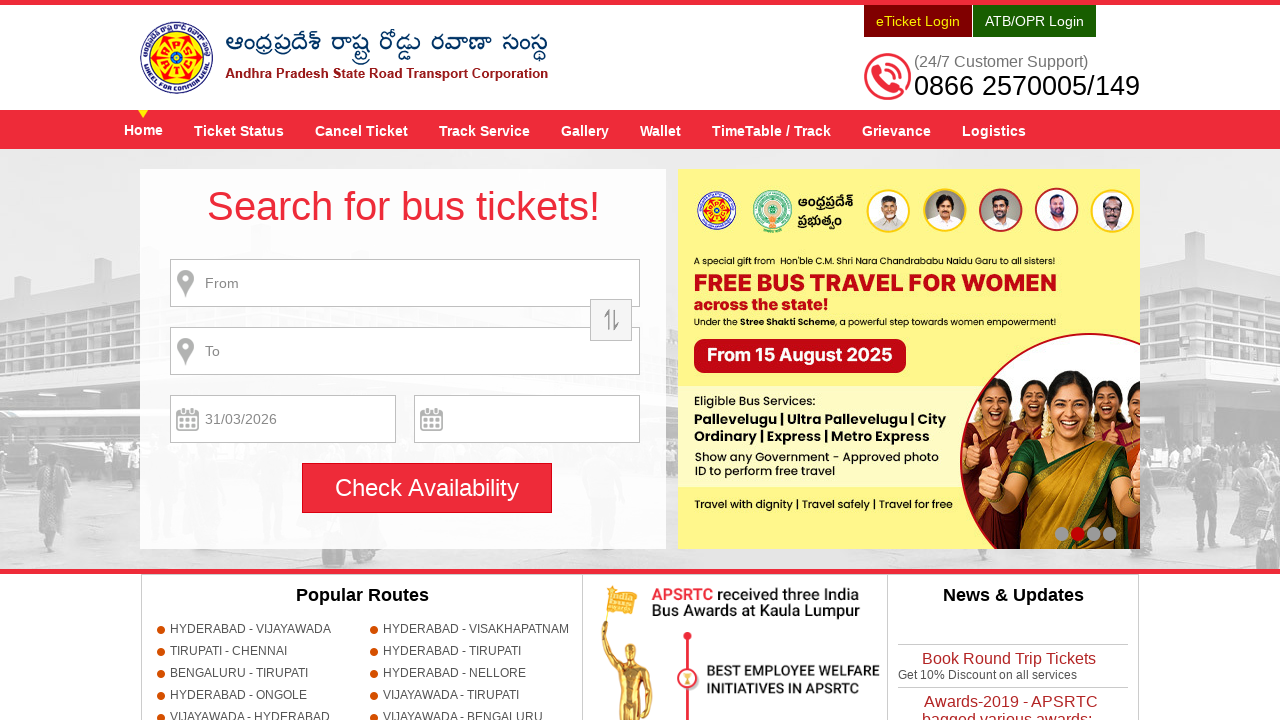

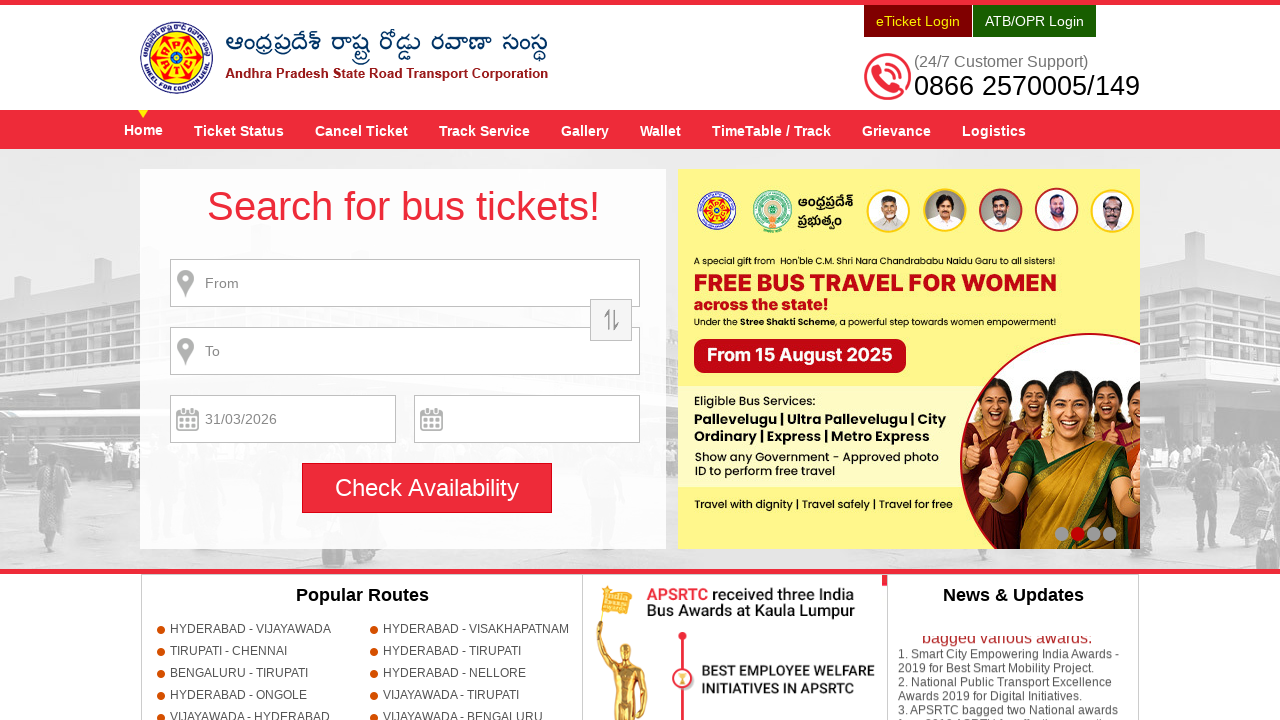